Navigates to Grays automotive auction listings page and verifies that car auction items are displayed with links to individual lots.

Starting URL: https://www.grays.com/search/automotive-trucks-and-marine/motor-vehiclesmotor-cycles?tab=items&sort=close-time-asc&page=1

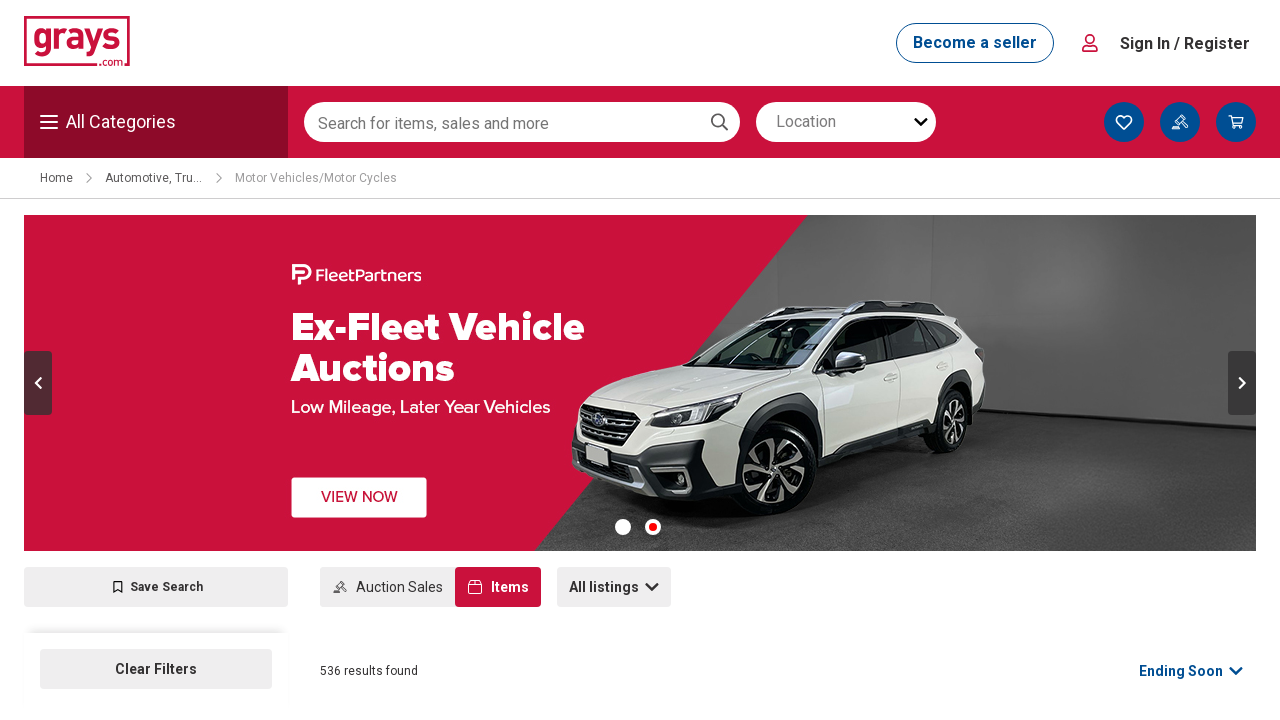

Waited for car auction lot links to load on the page
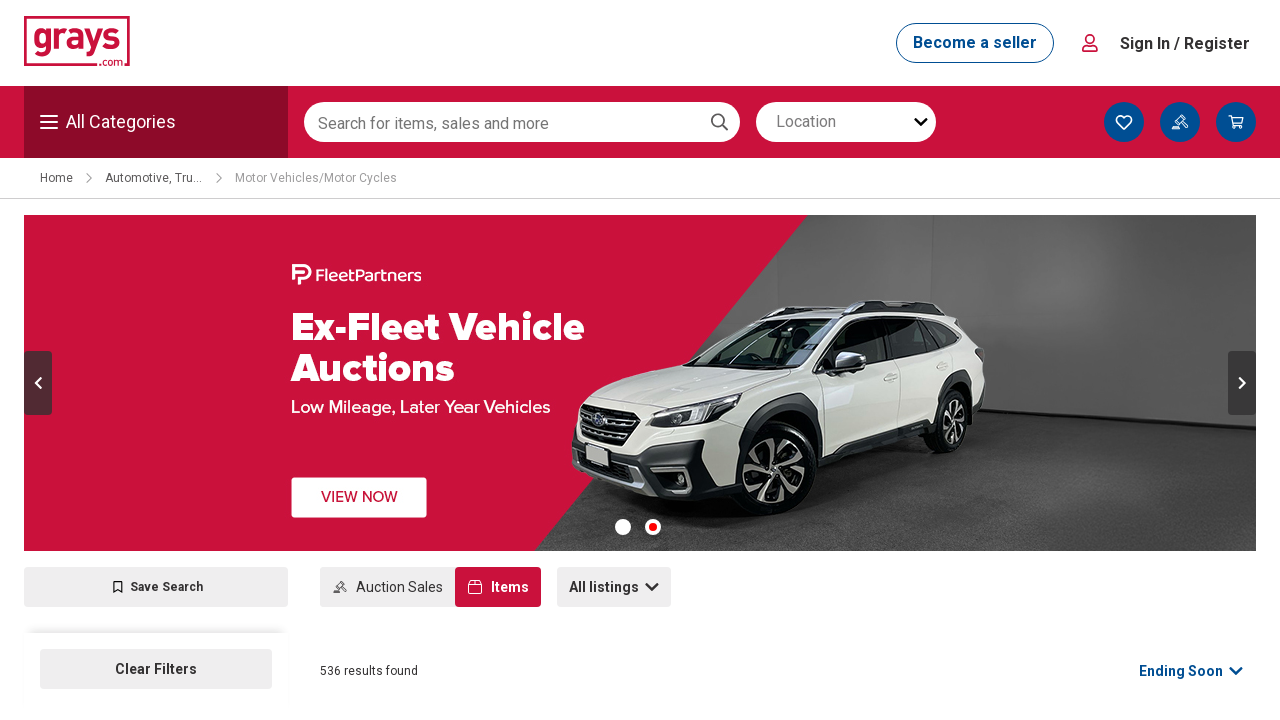

Retrieved all car auction lot link elements from the page
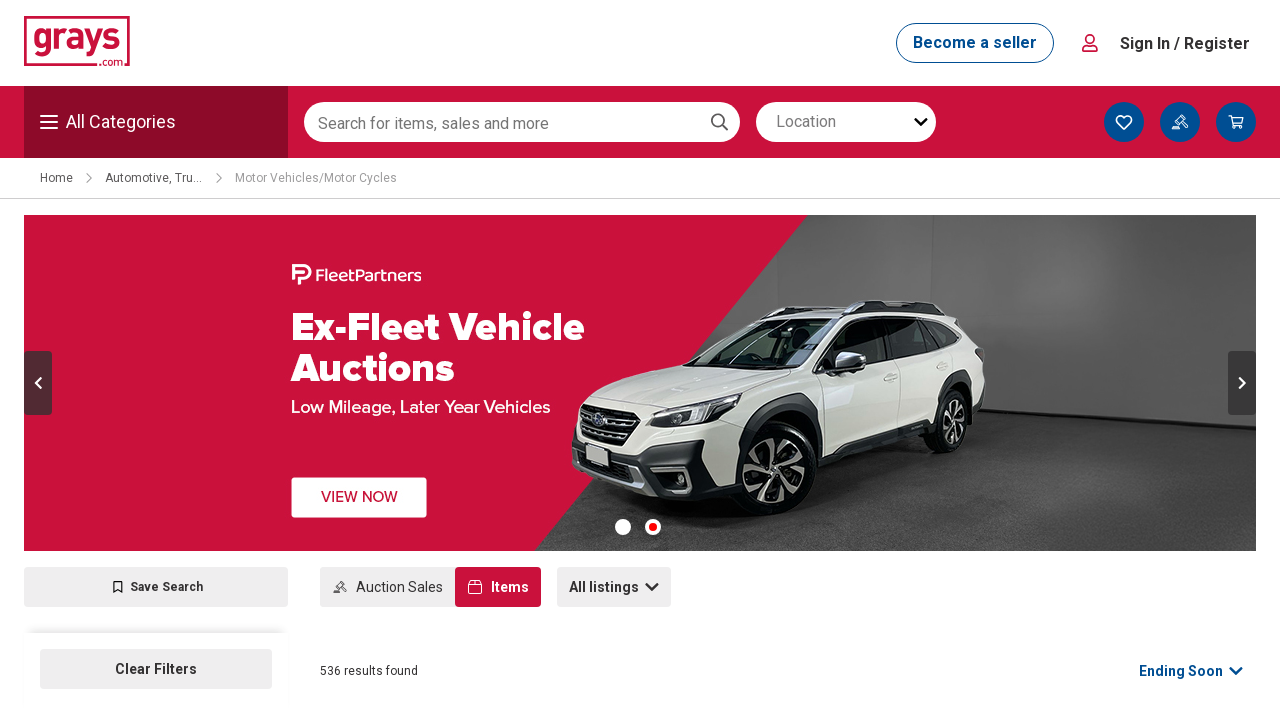

Verified that car auction listings are present on the page
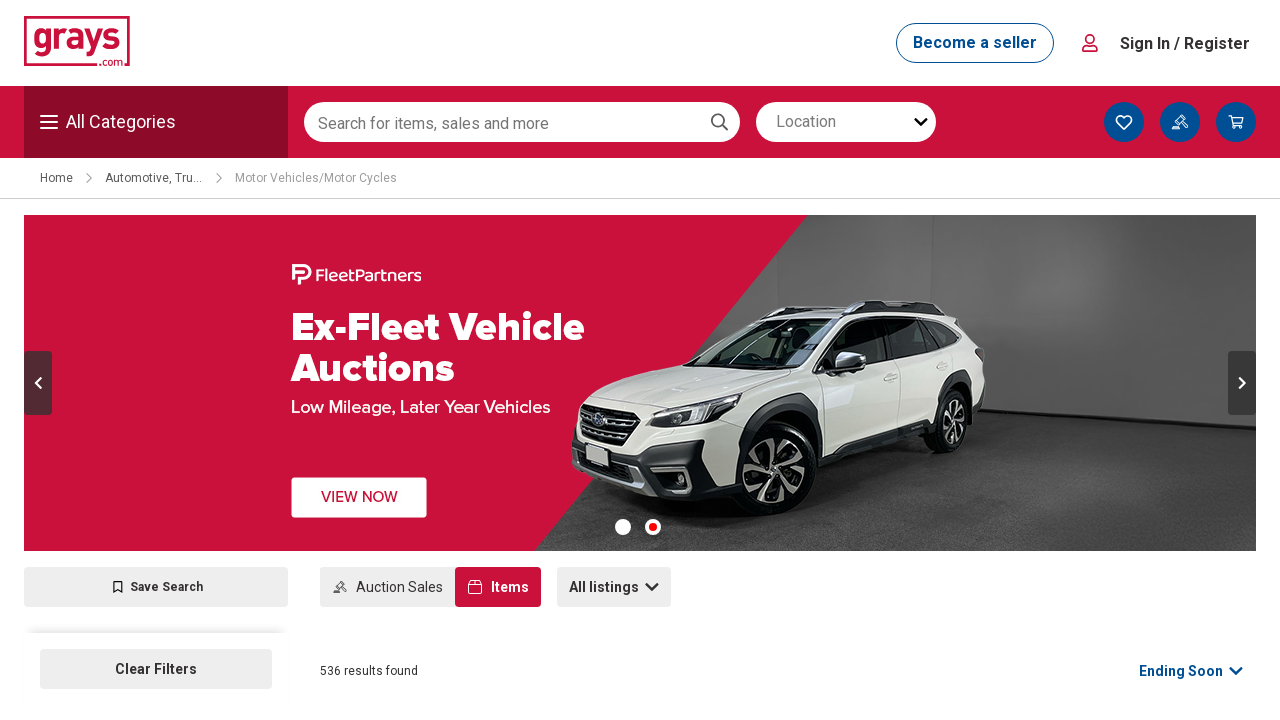

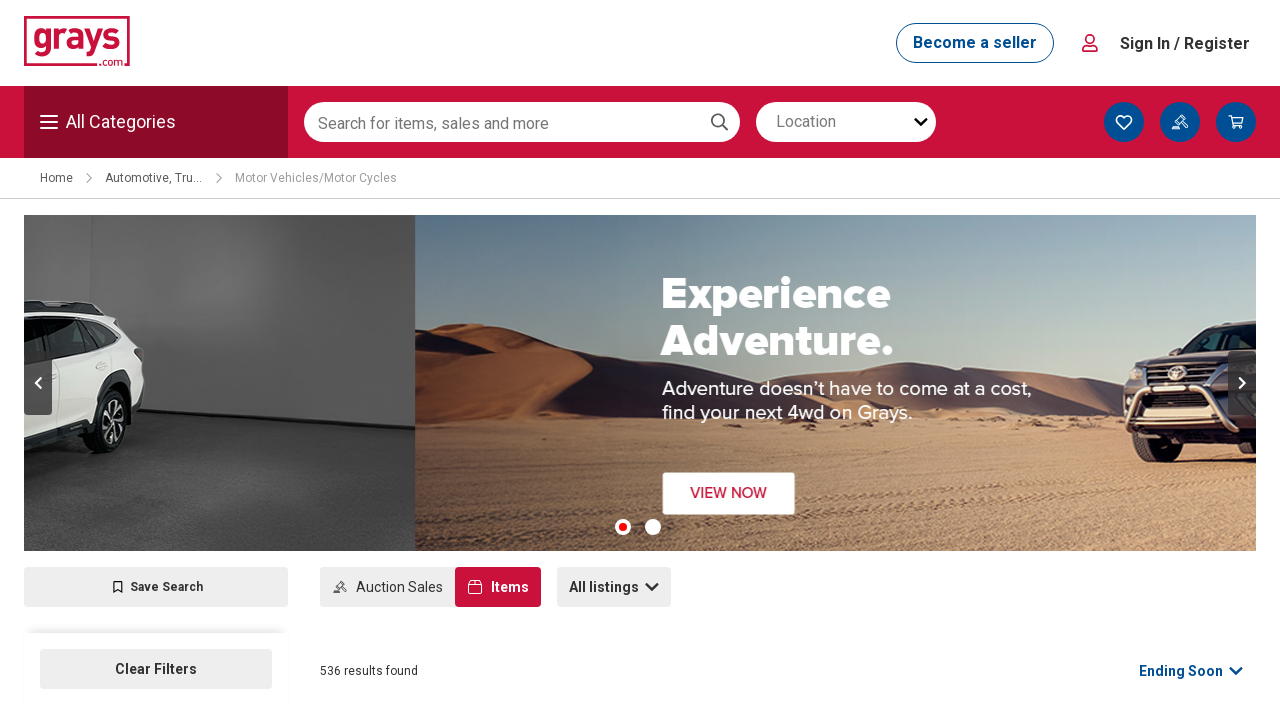